Tests autocomplete functionality by typing a letter, navigating with arrow keys, and selecting an option with Enter

Starting URL: https://demoqa.com/auto-complete

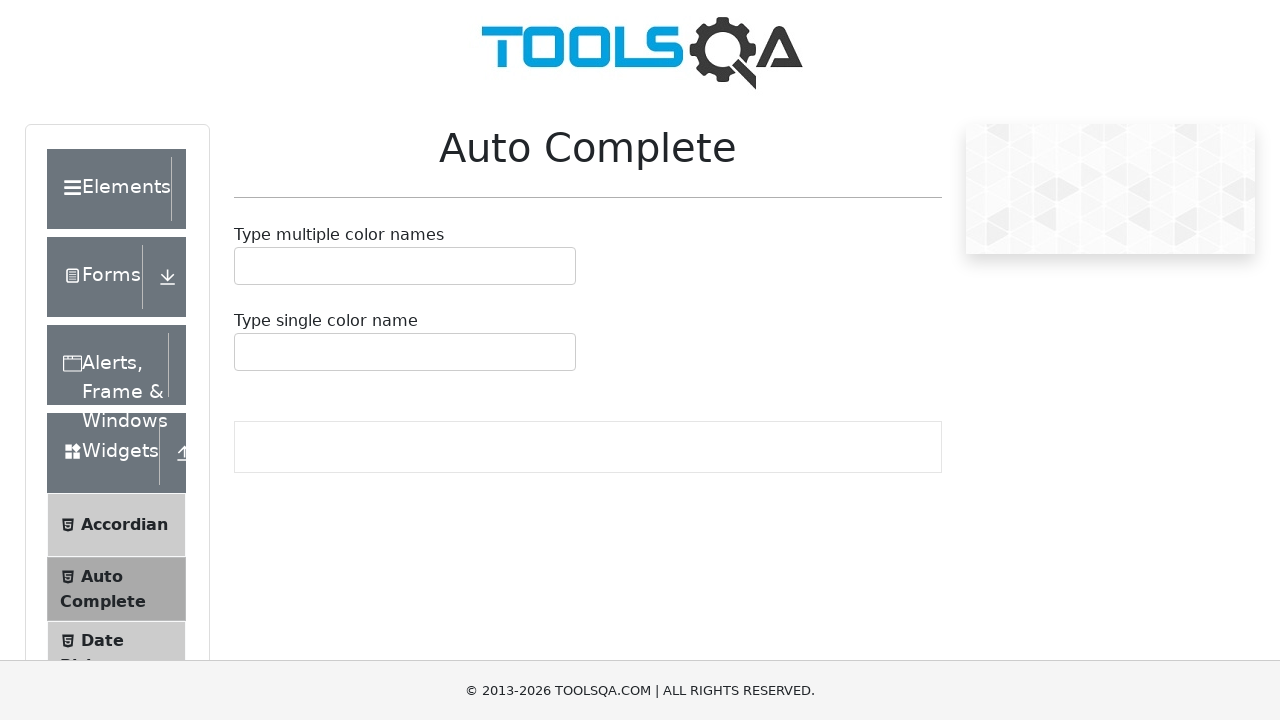

Clicked on the autocomplete input field at (405, 352) on #autoCompleteSingleContainer
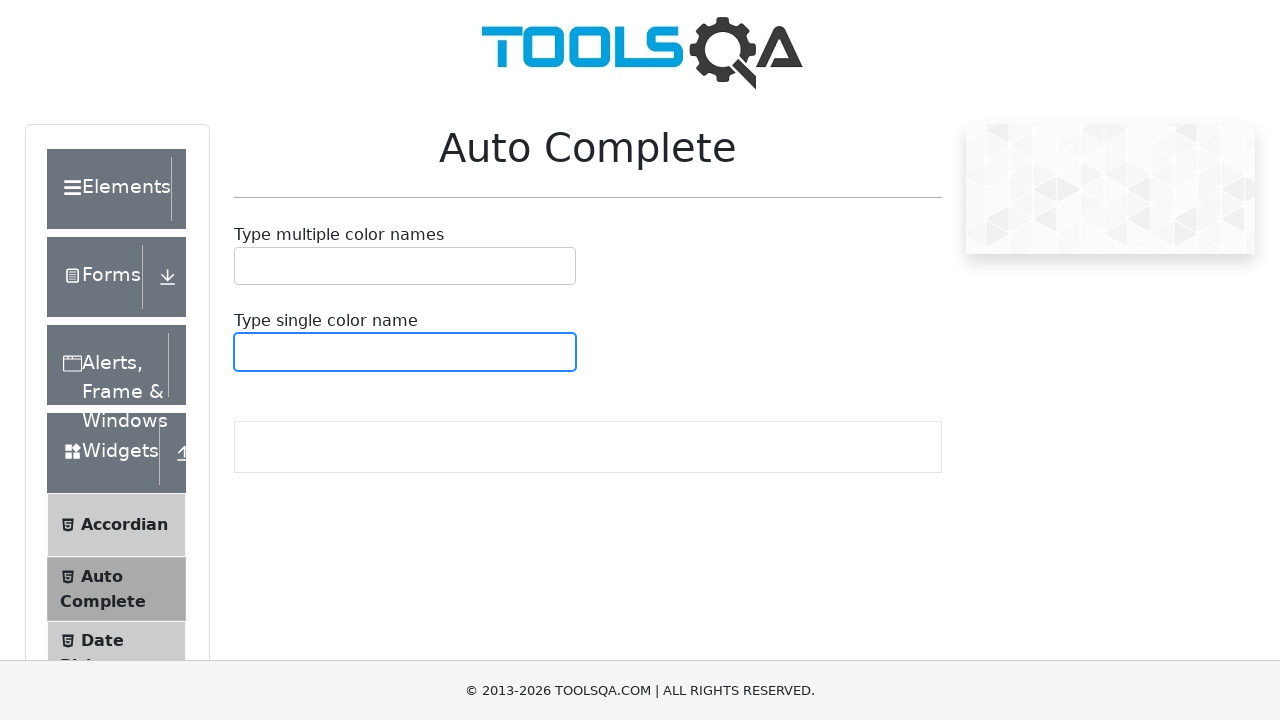

Typed 'b' to trigger autocomplete suggestions on #autoCompleteSingleContainer
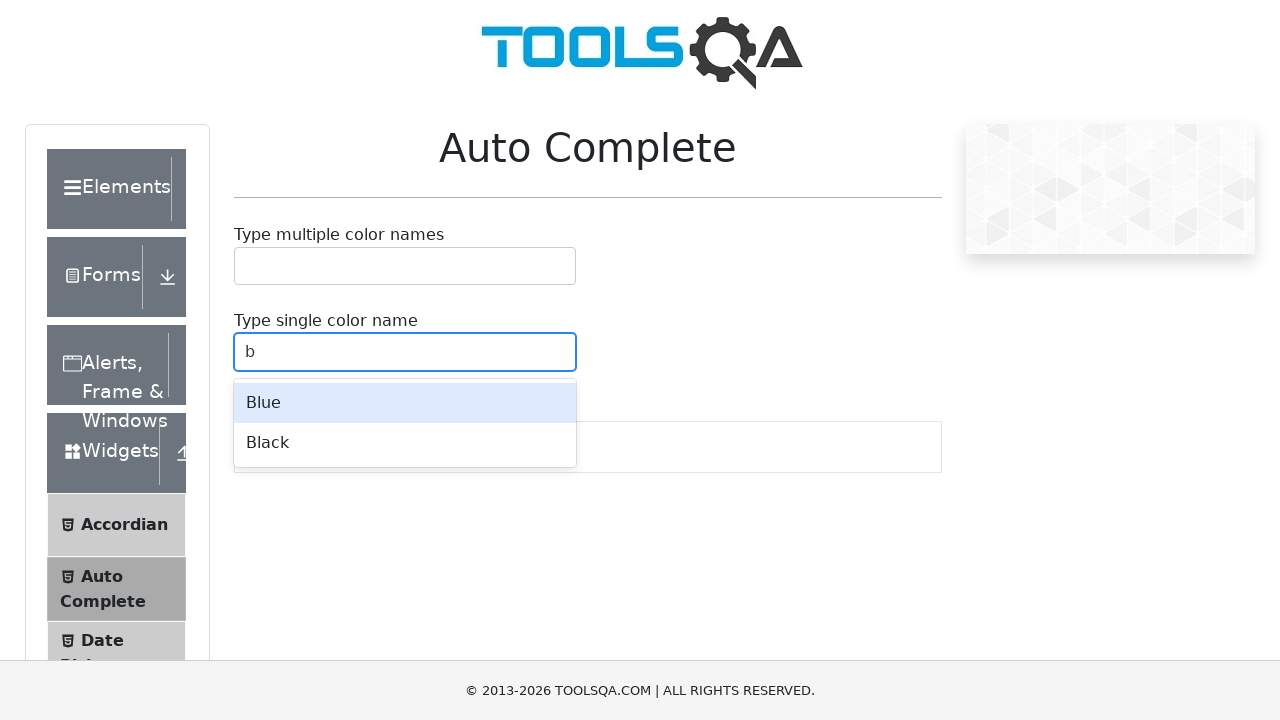

Waited 2000ms for autocomplete suggestions to appear
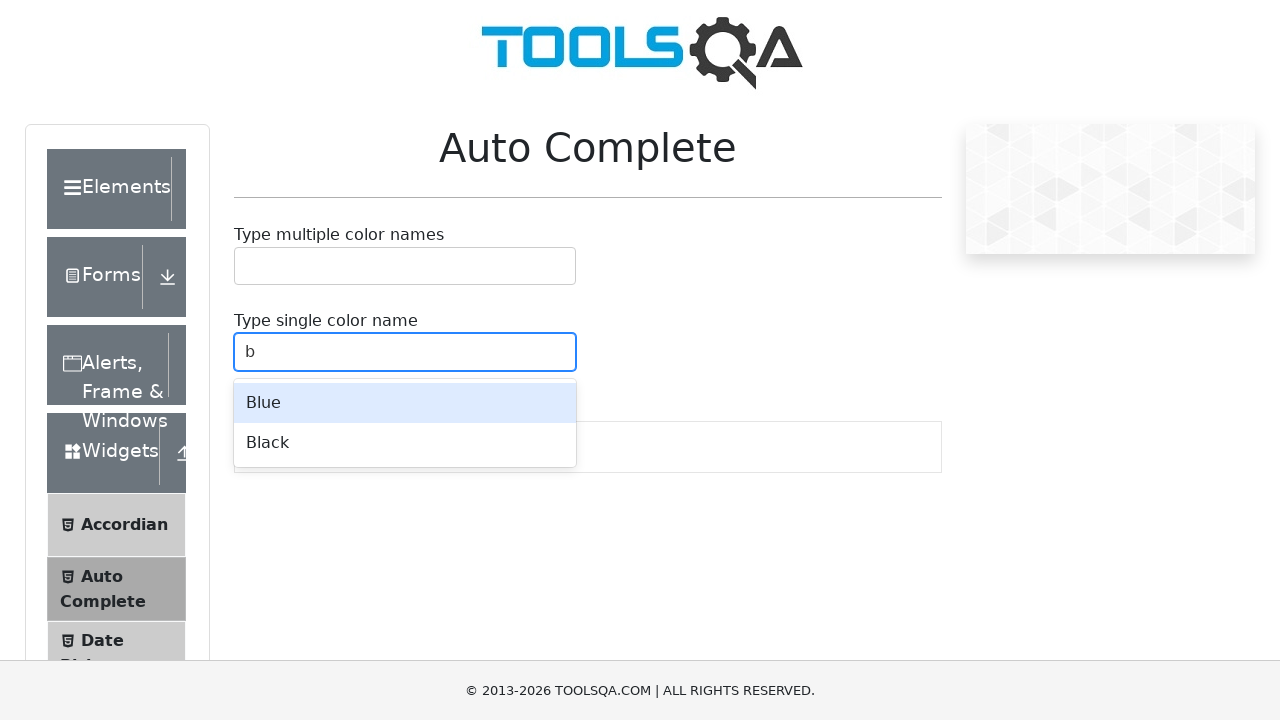

Navigated down to first suggestion using arrow key
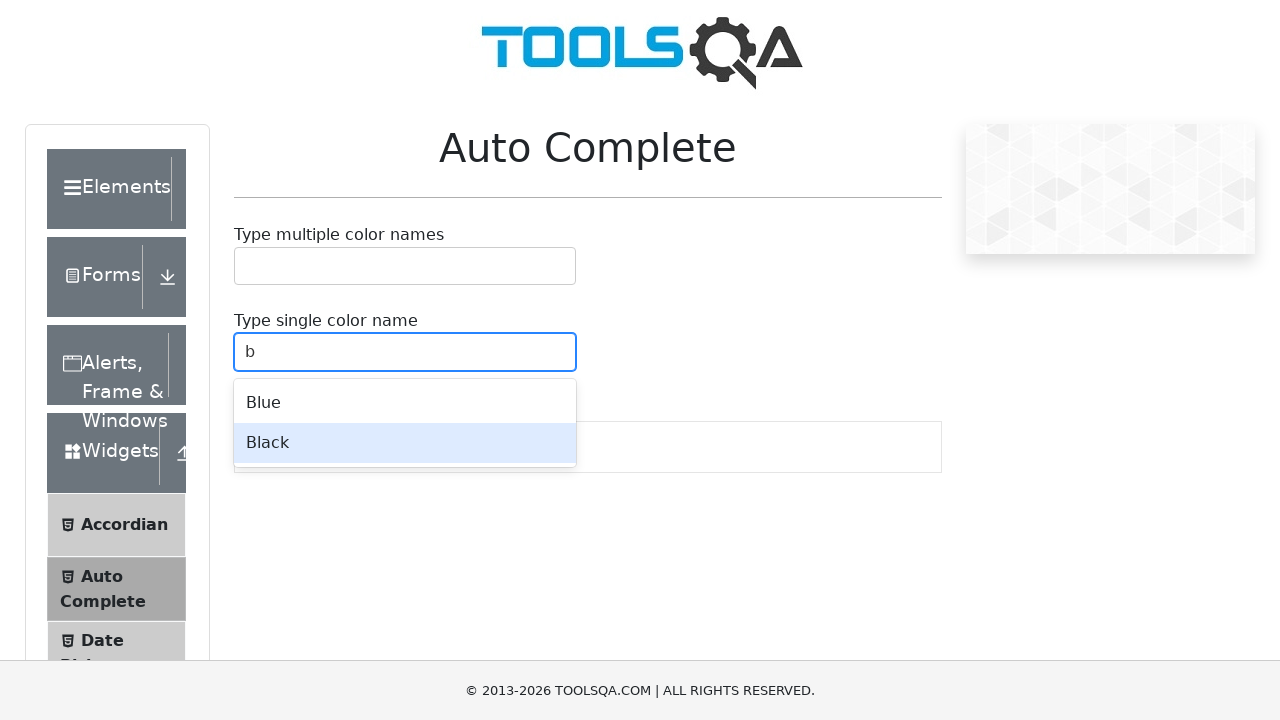

Selected the suggestion by pressing Enter
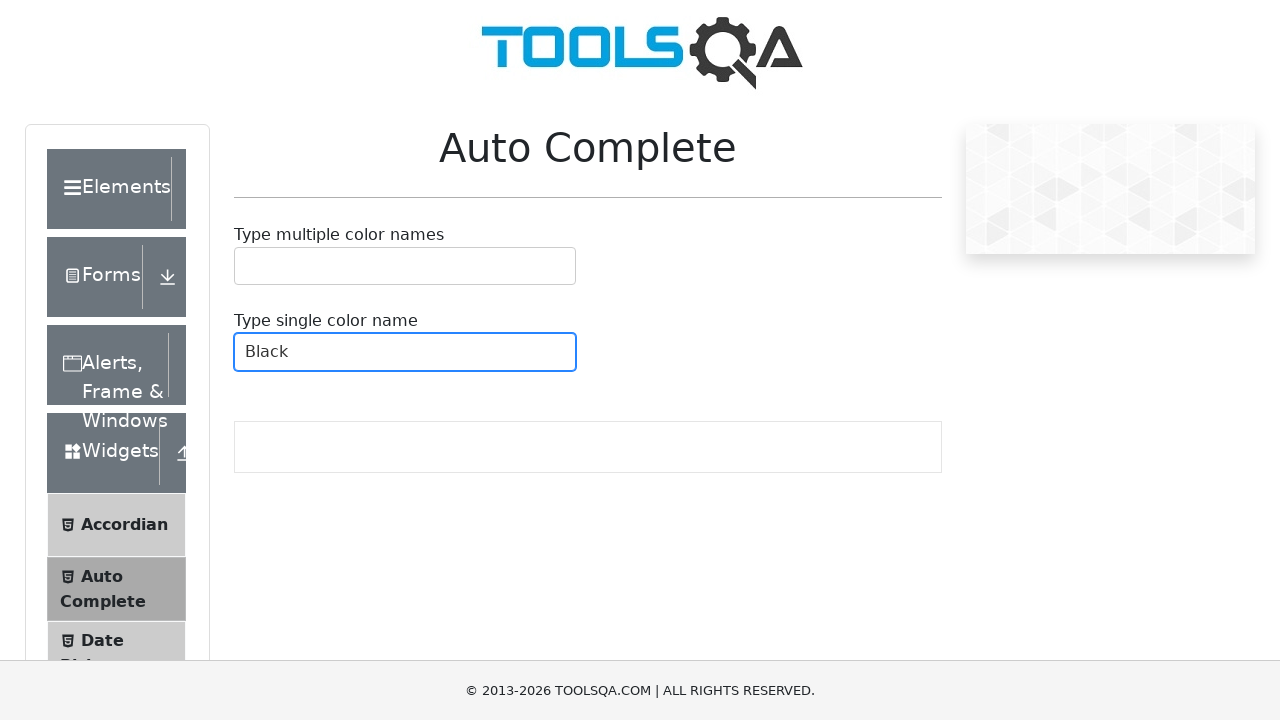

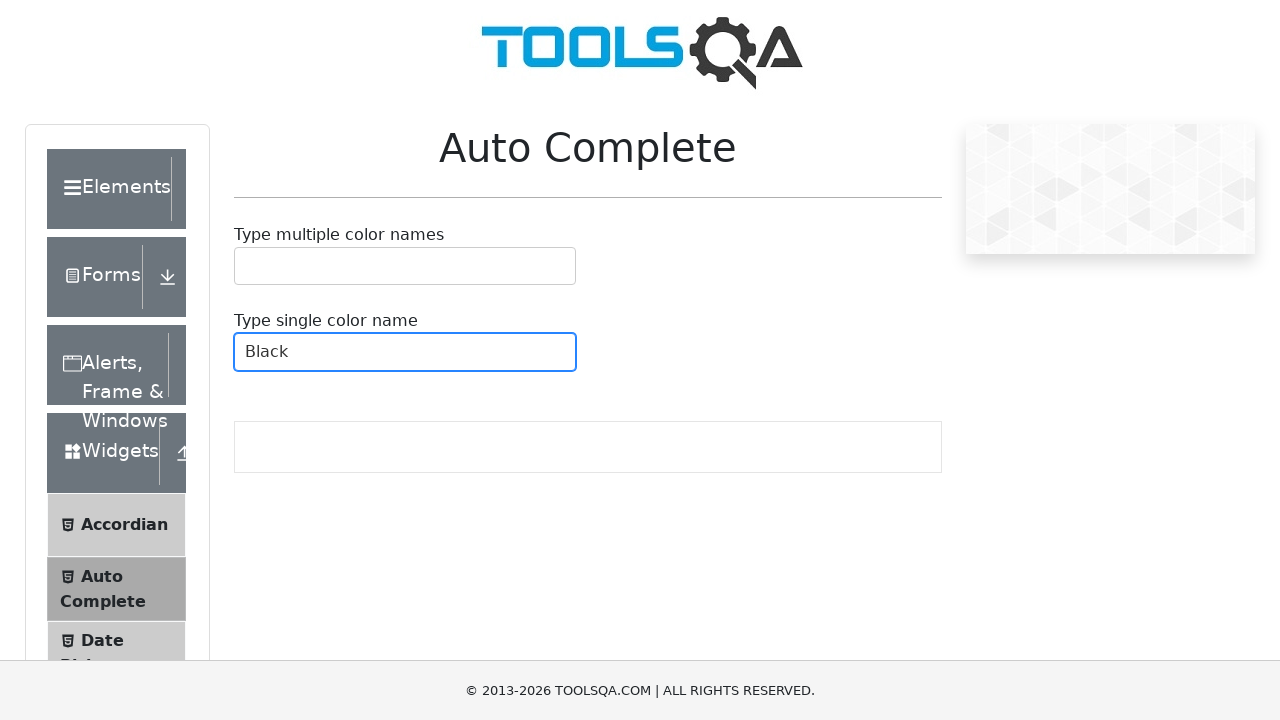